Tests window handling functionality by opening a new window, switching between windows, and verifying content in both parent and child windows

Starting URL: https://the-internet.herokuapp.com/

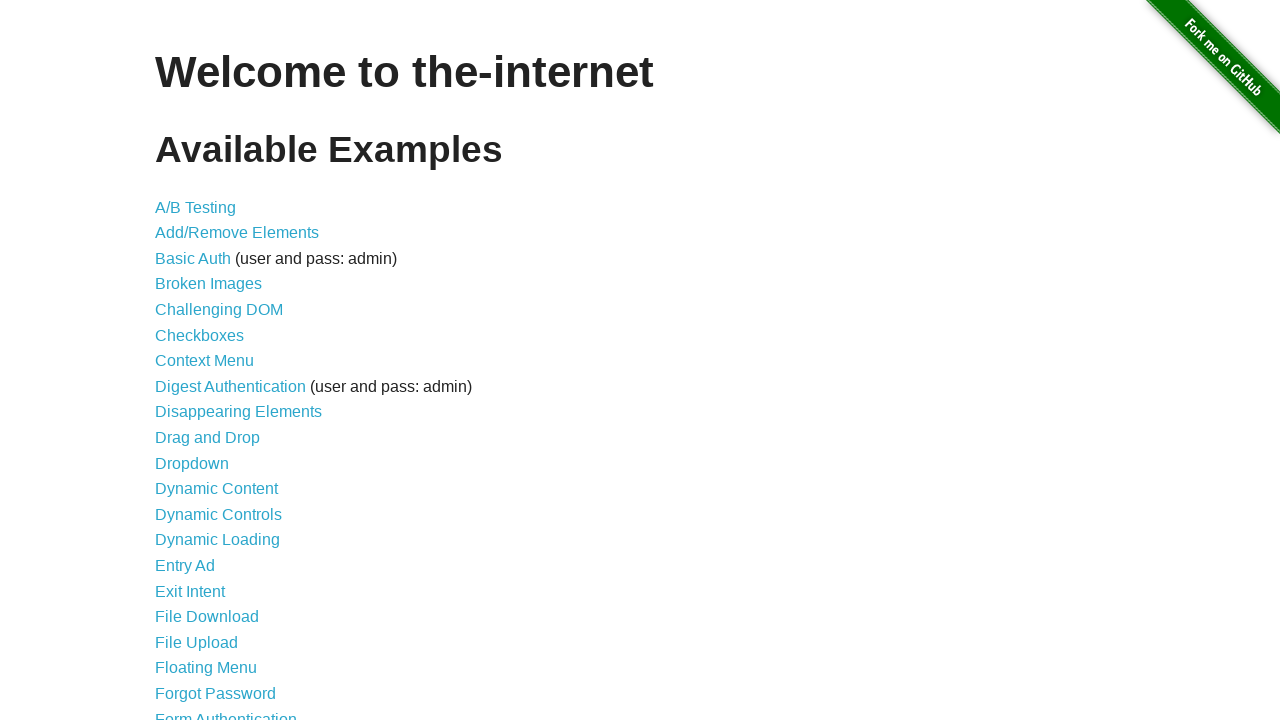

Clicked on Multiple Windows link at (218, 369) on text=Multiple Windows
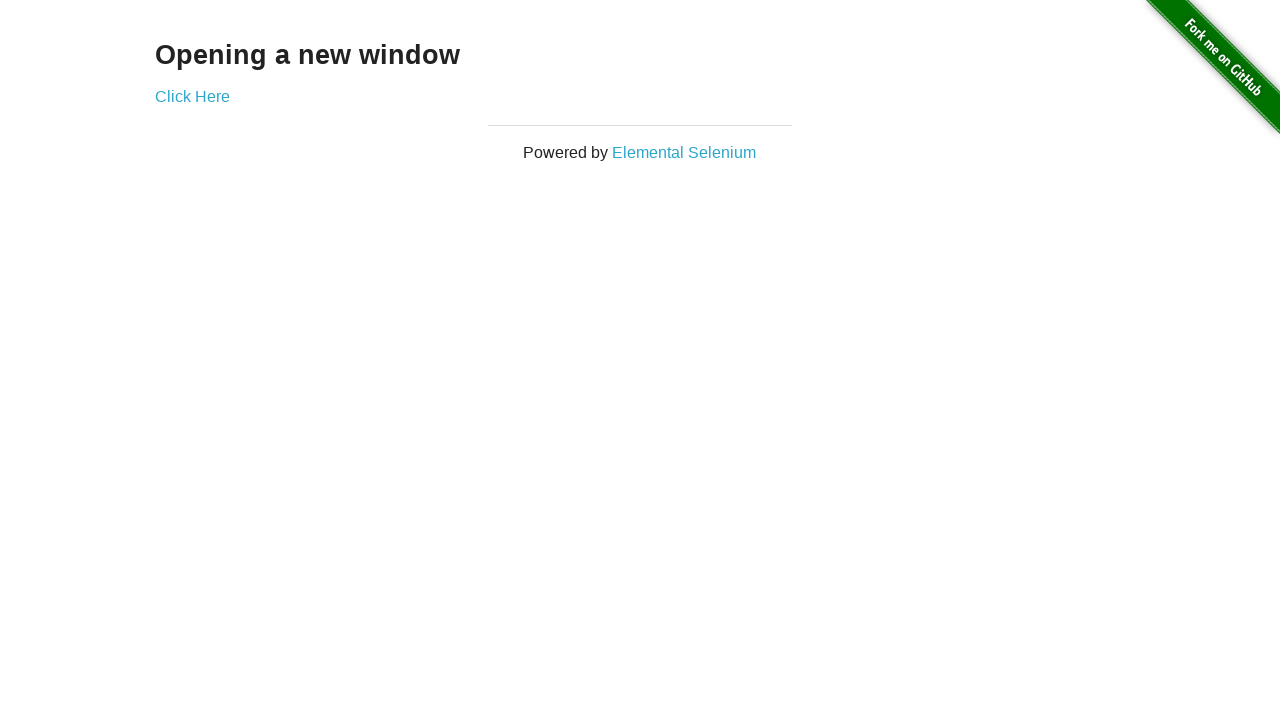

Clicked 'Click Here' link to open new window at (192, 96) on text=Click Here
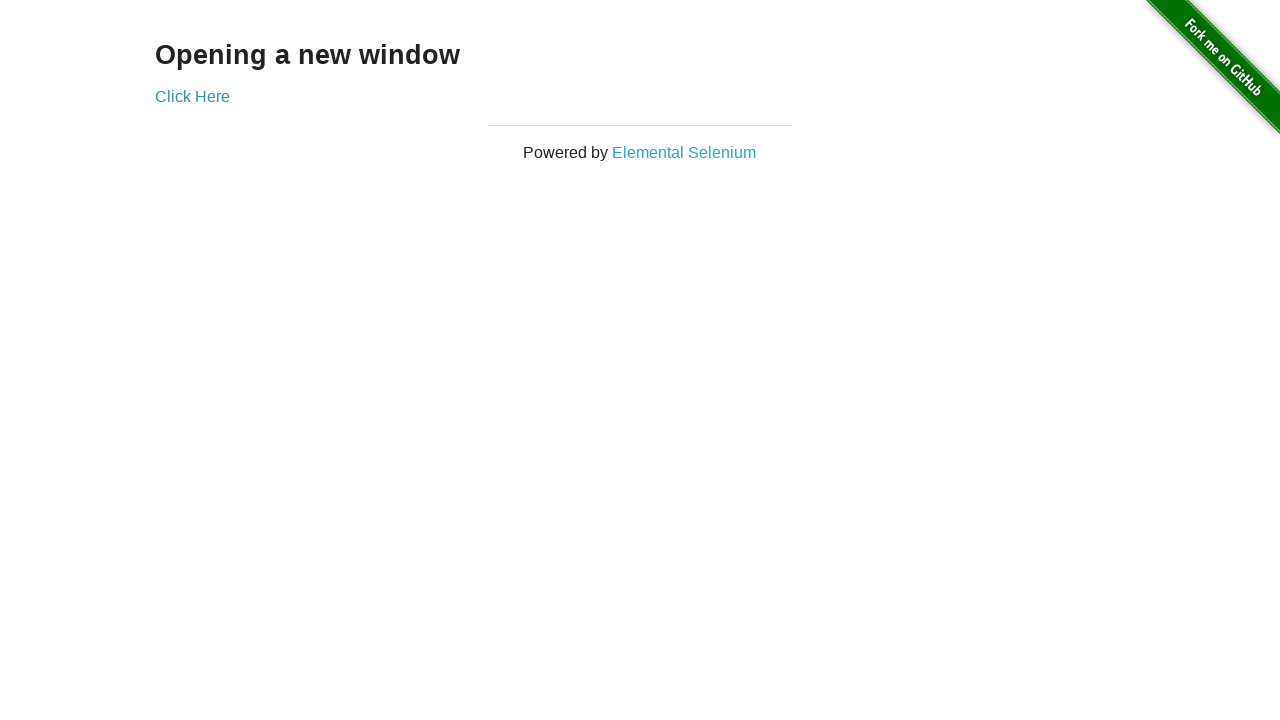

New window opened and captured
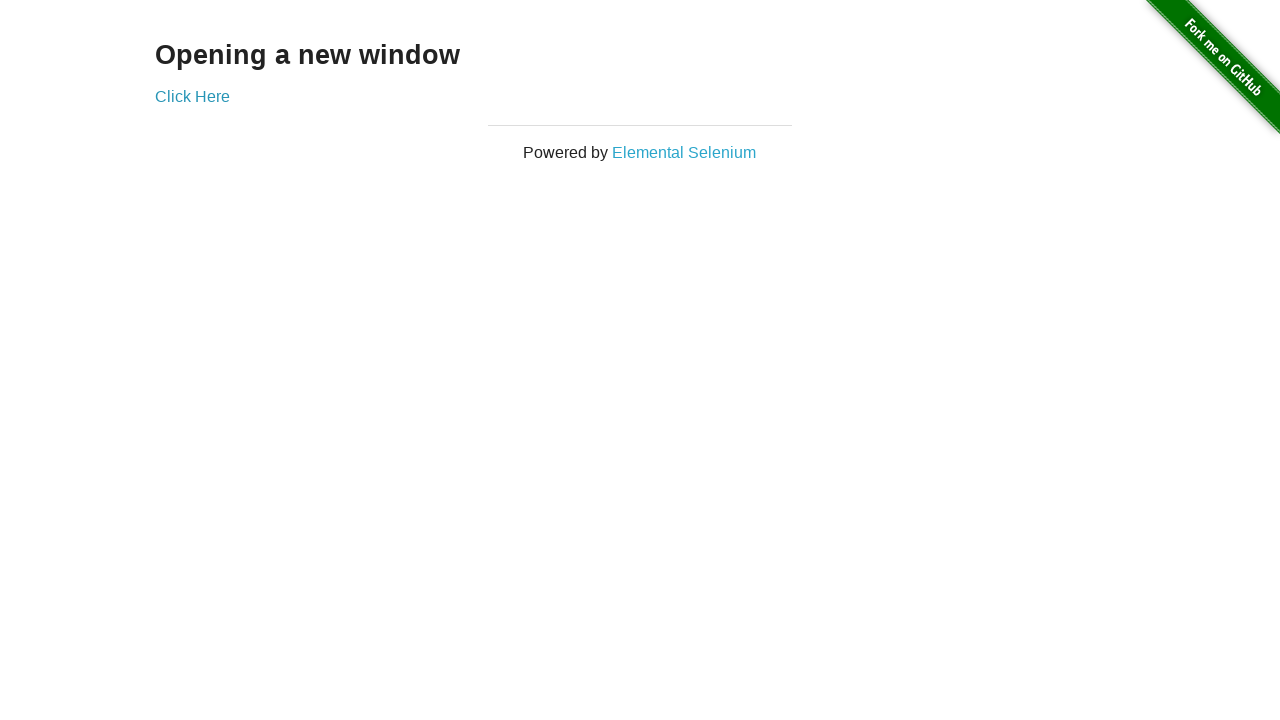

Retrieved child window heading text: New Window
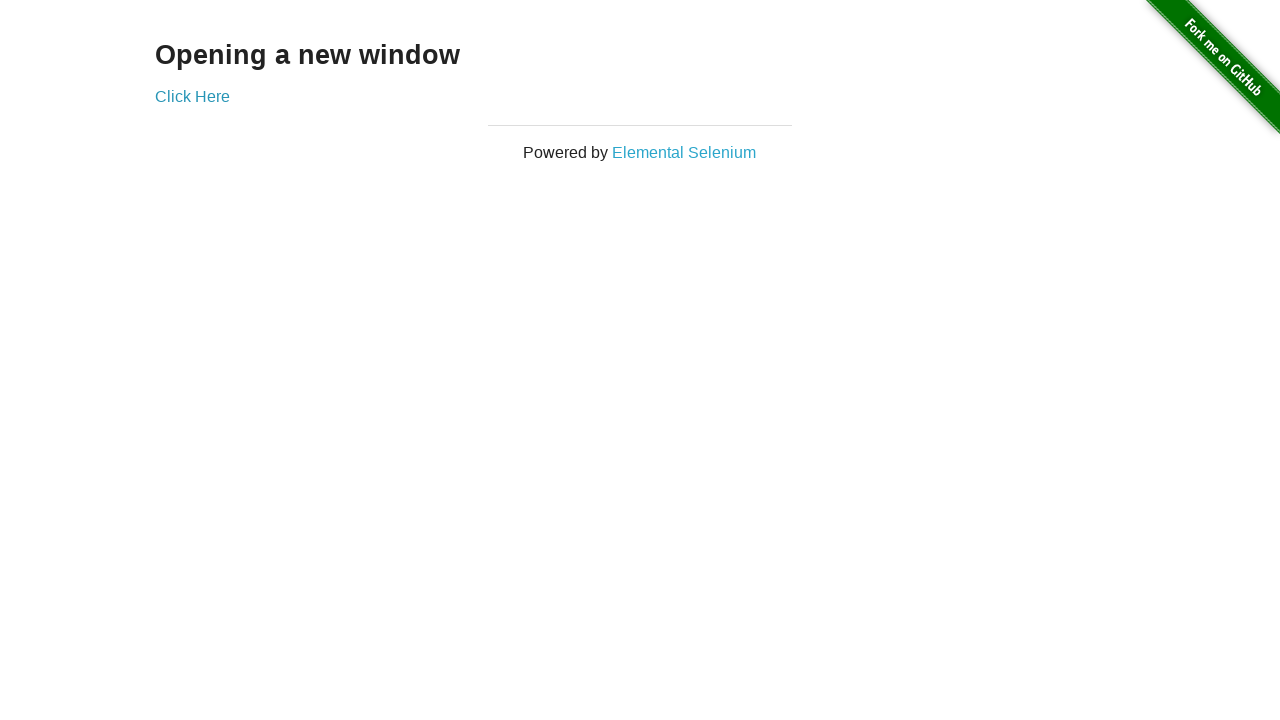

Retrieved parent window heading text: Opening a new window
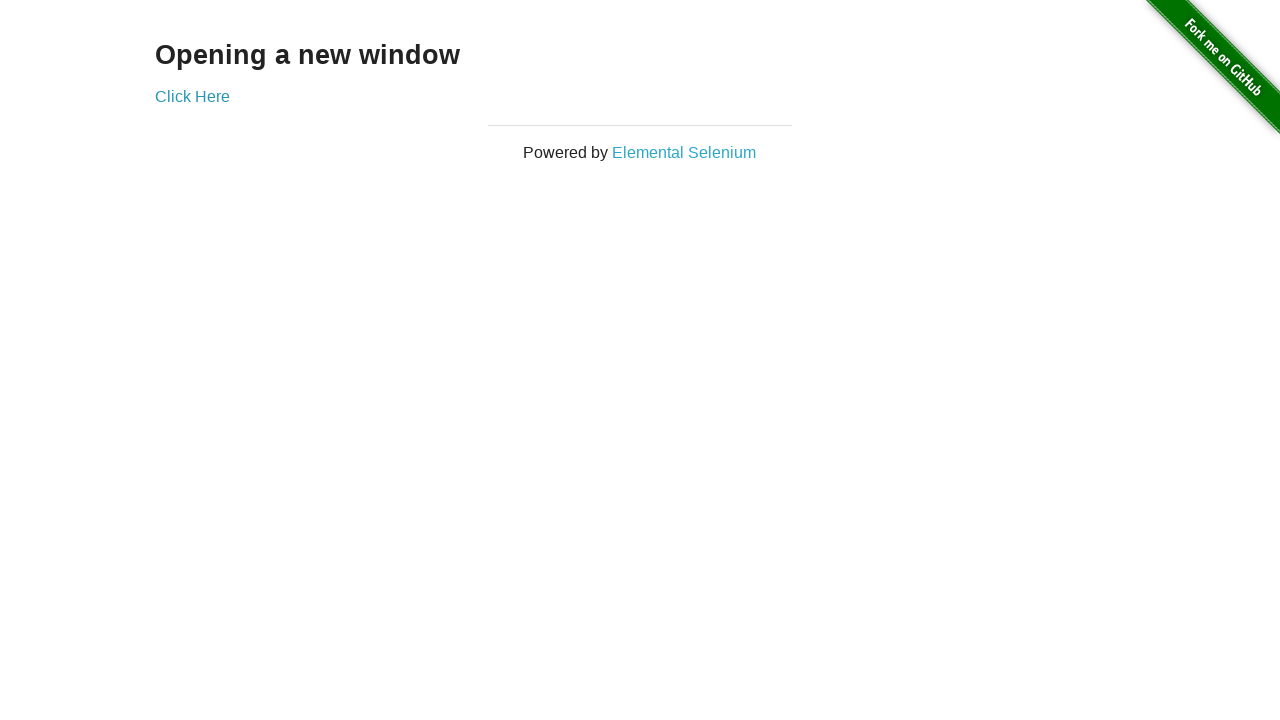

Closed child window
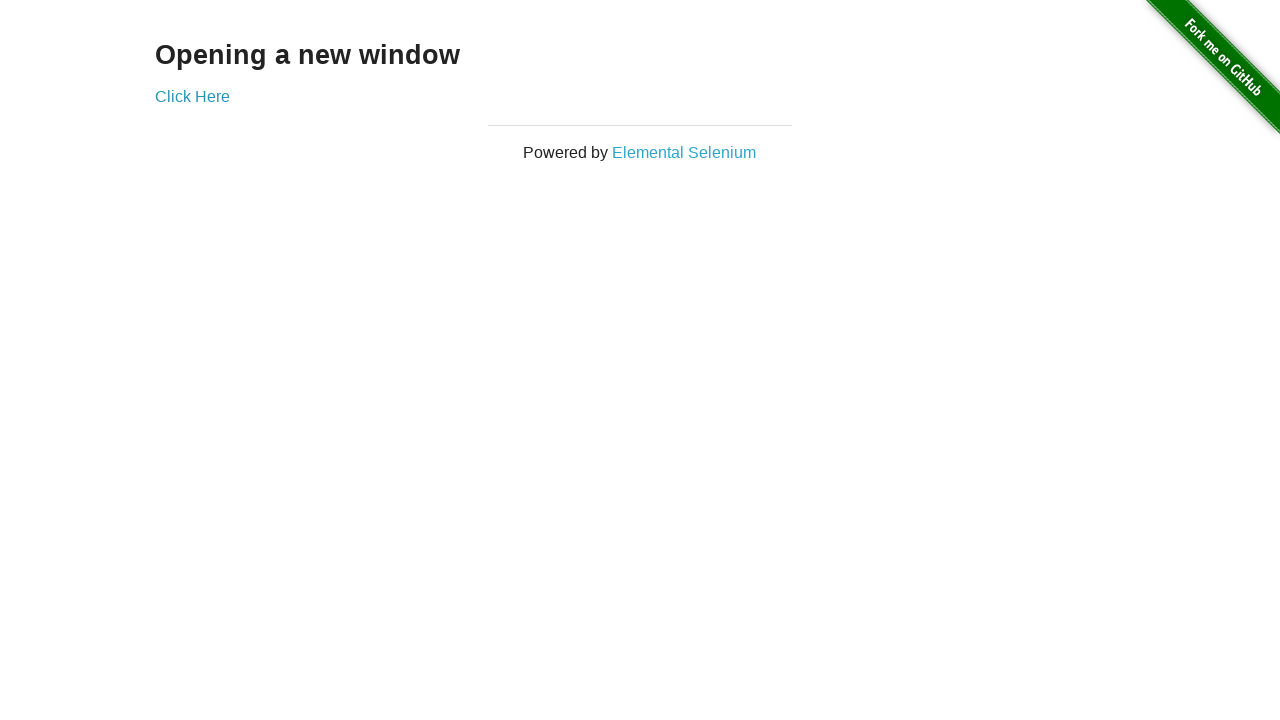

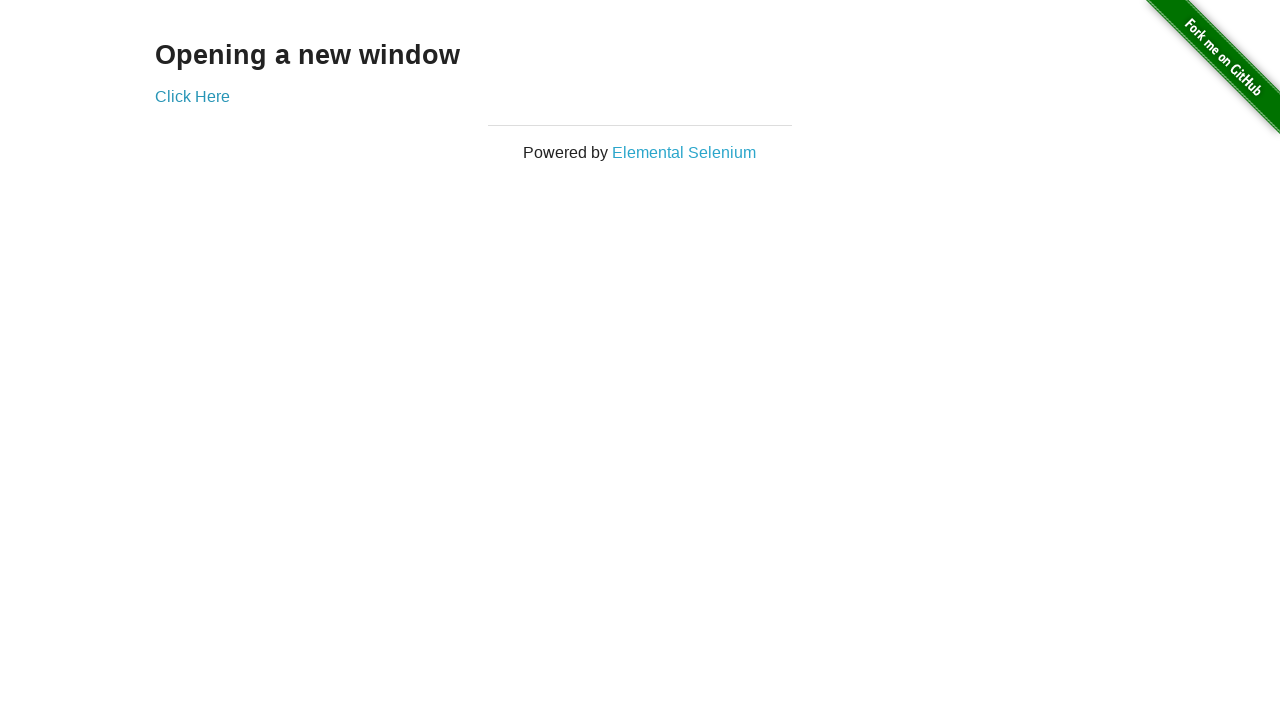